Navigates to Dribbble homepage and waits for the page to load successfully

Starting URL: https://dribbble.com/

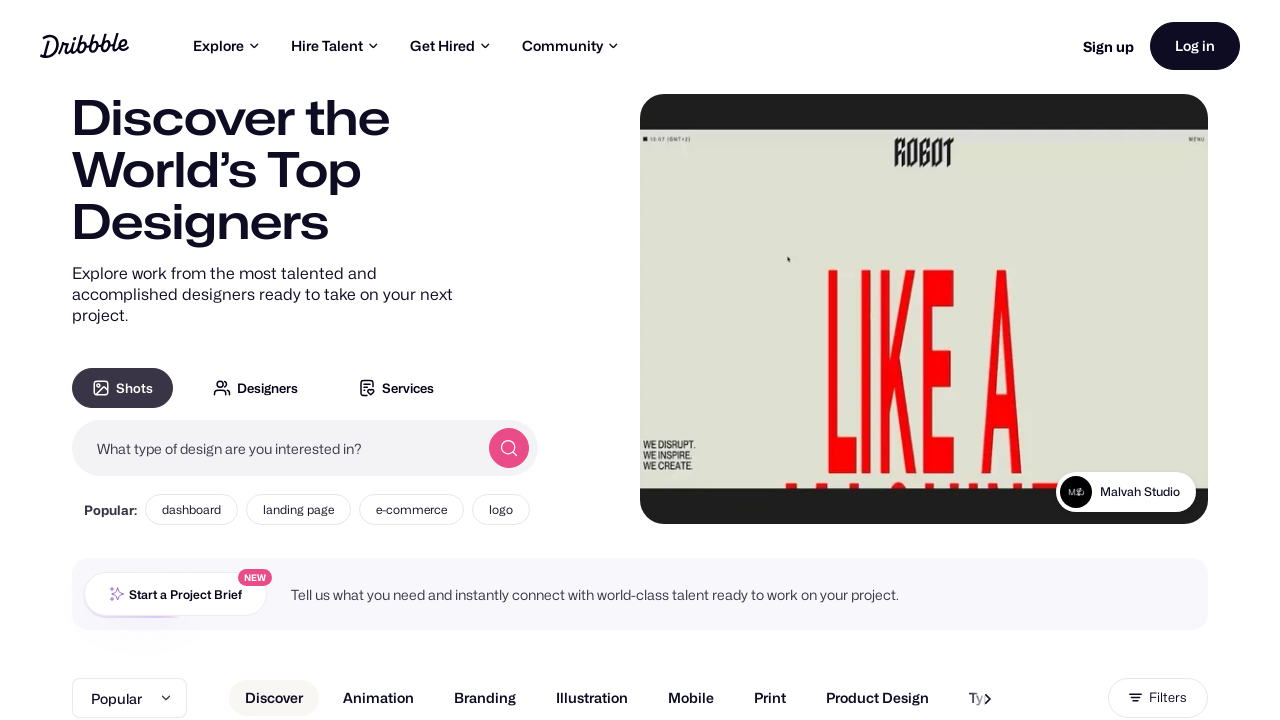

Waited for page DOM to be fully loaded
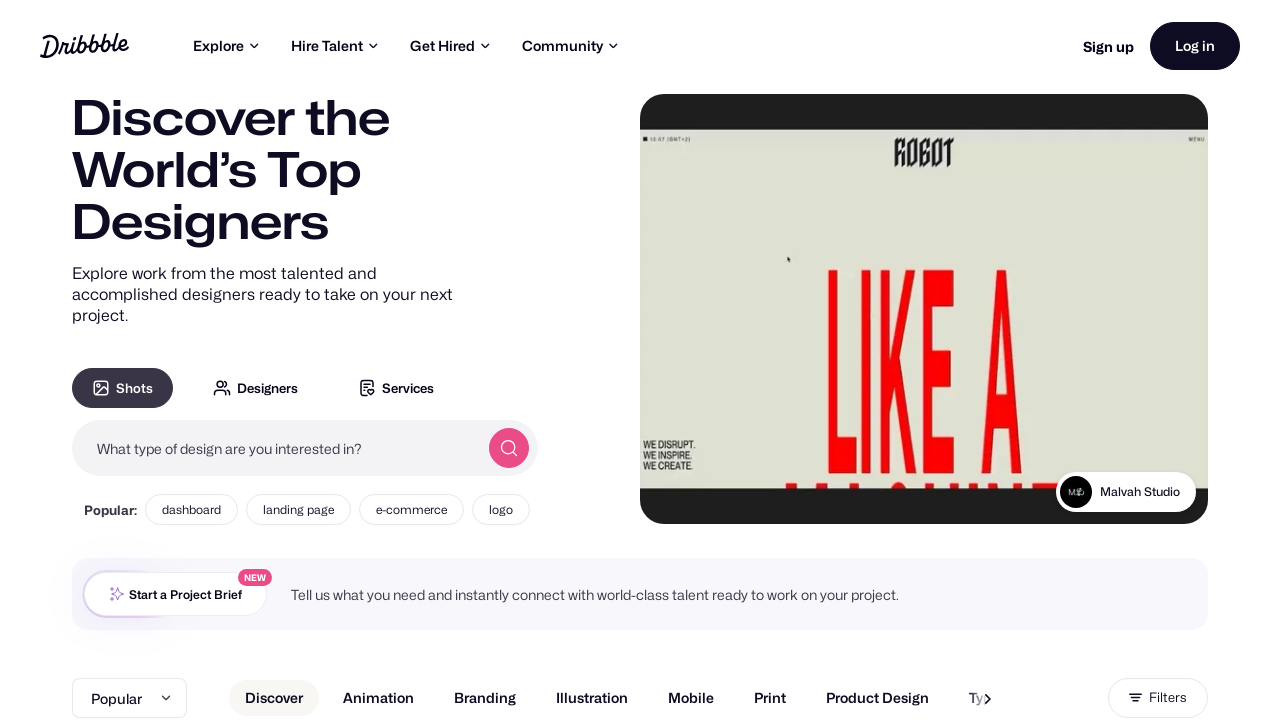

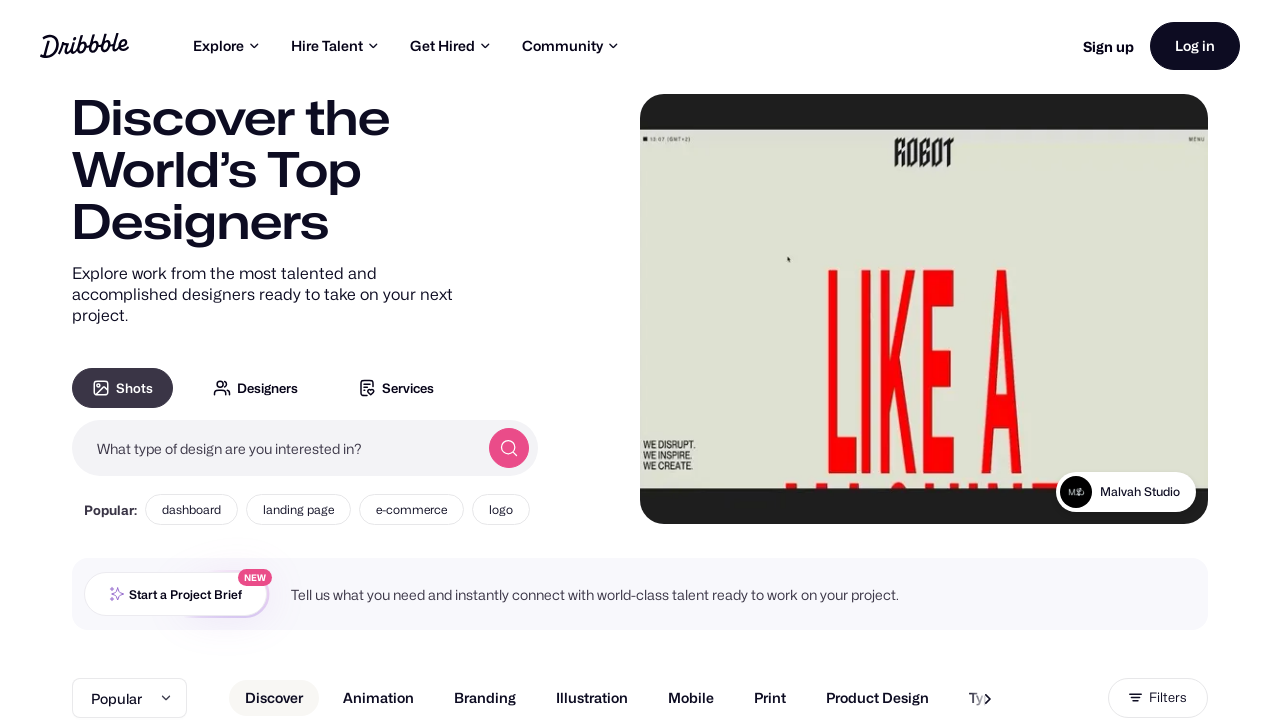